Tests static dropdown selection on an automation practice page by selecting an option by index and scrolling the page.

Starting URL: https://rahulshettyacademy.com/AutomationPractice/

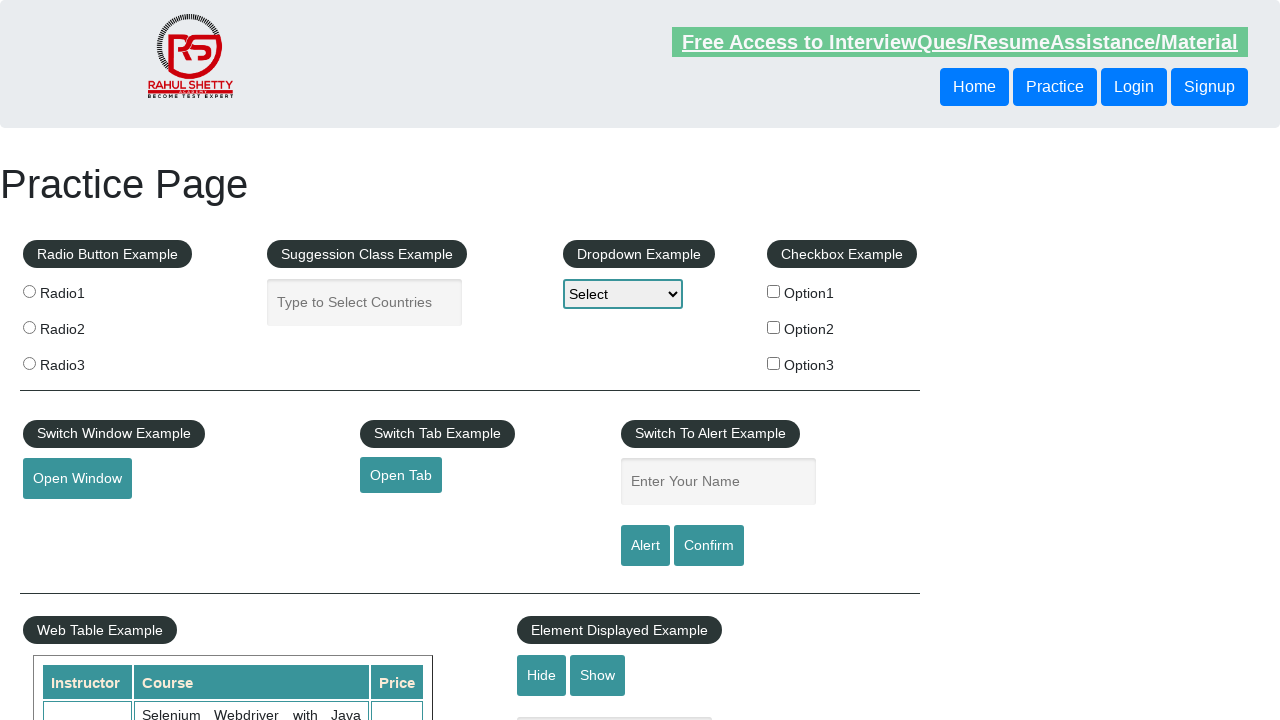

Selected second option from static dropdown by index on #dropdown-class-example
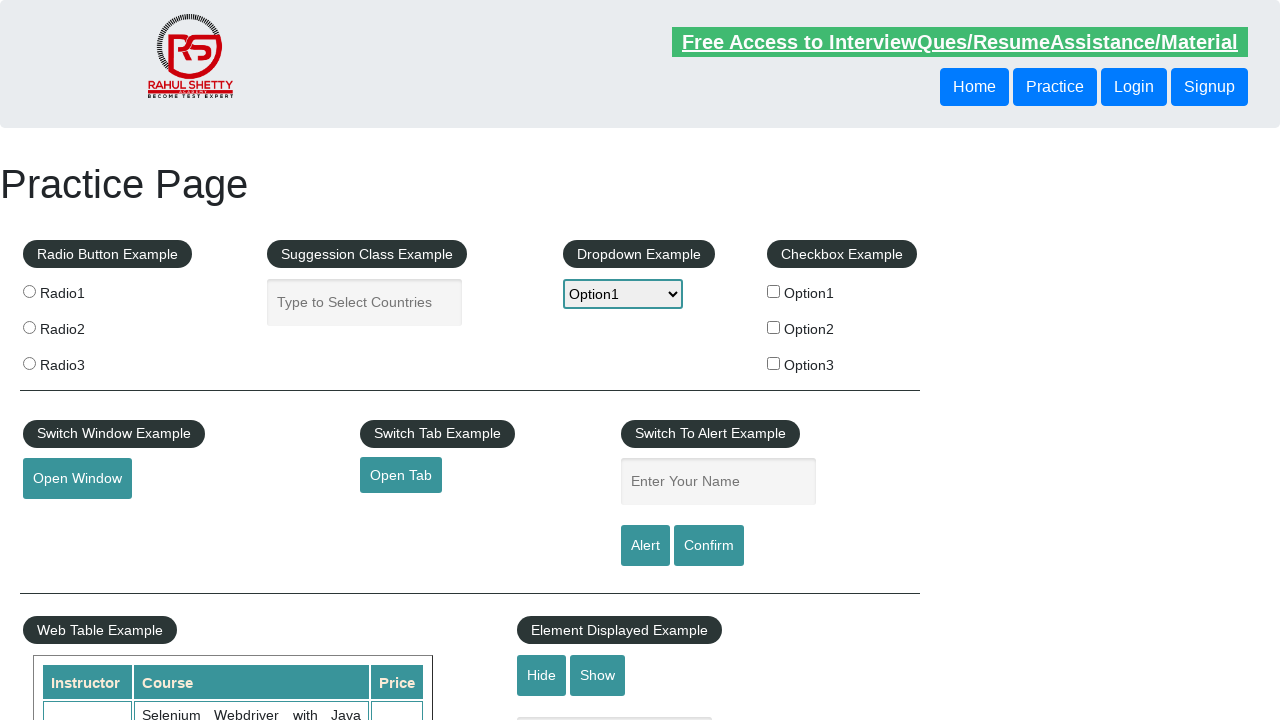

Scrolled down the page to position 1200
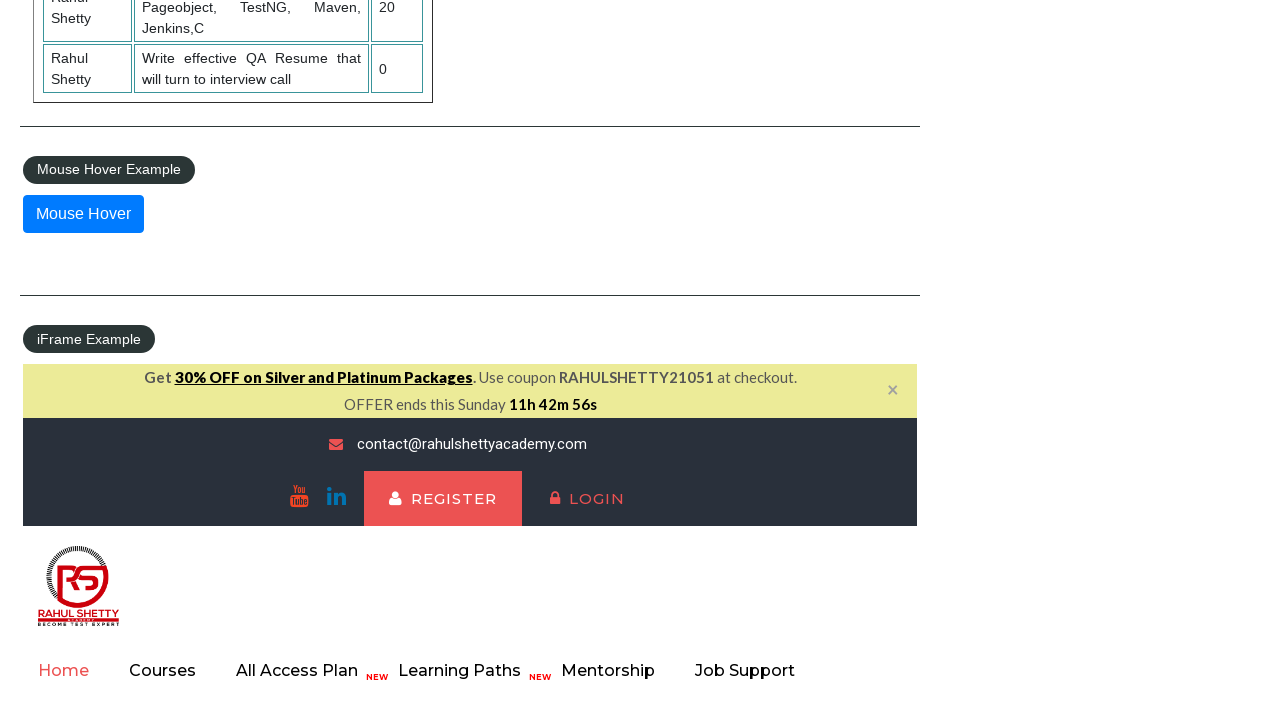

Waited 1 second for visual confirmation
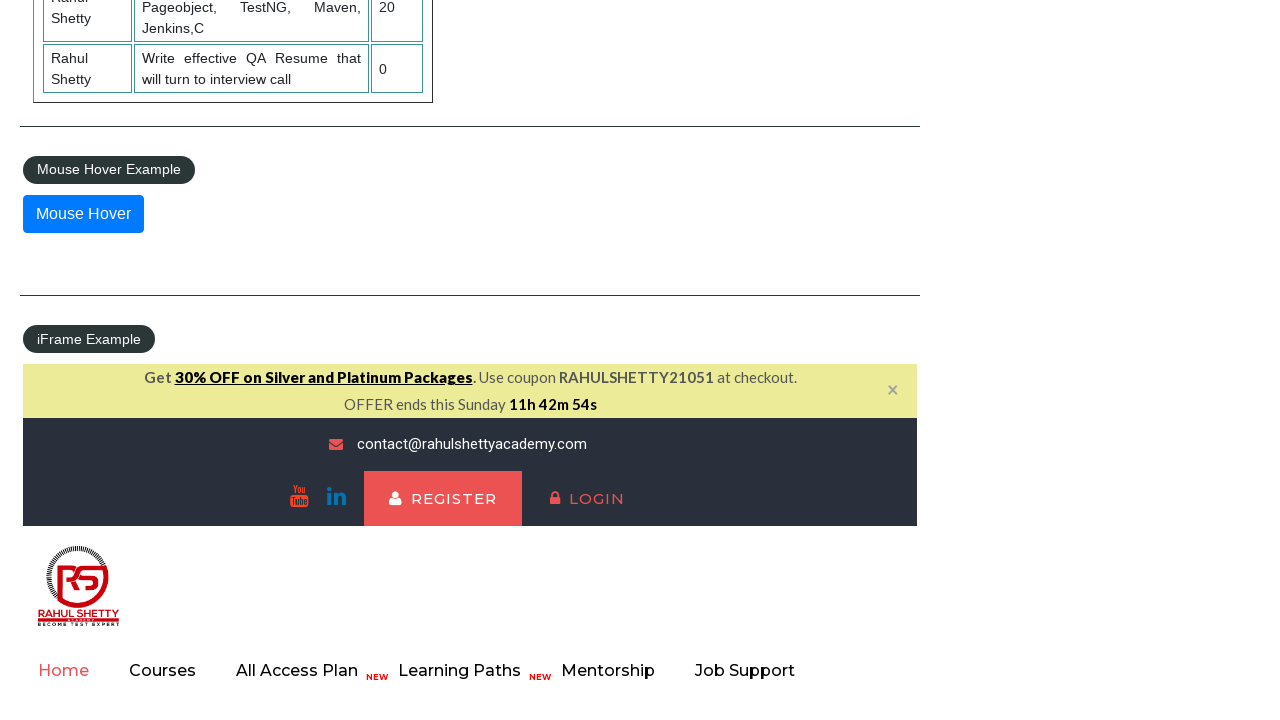

Scrolled back to top of page
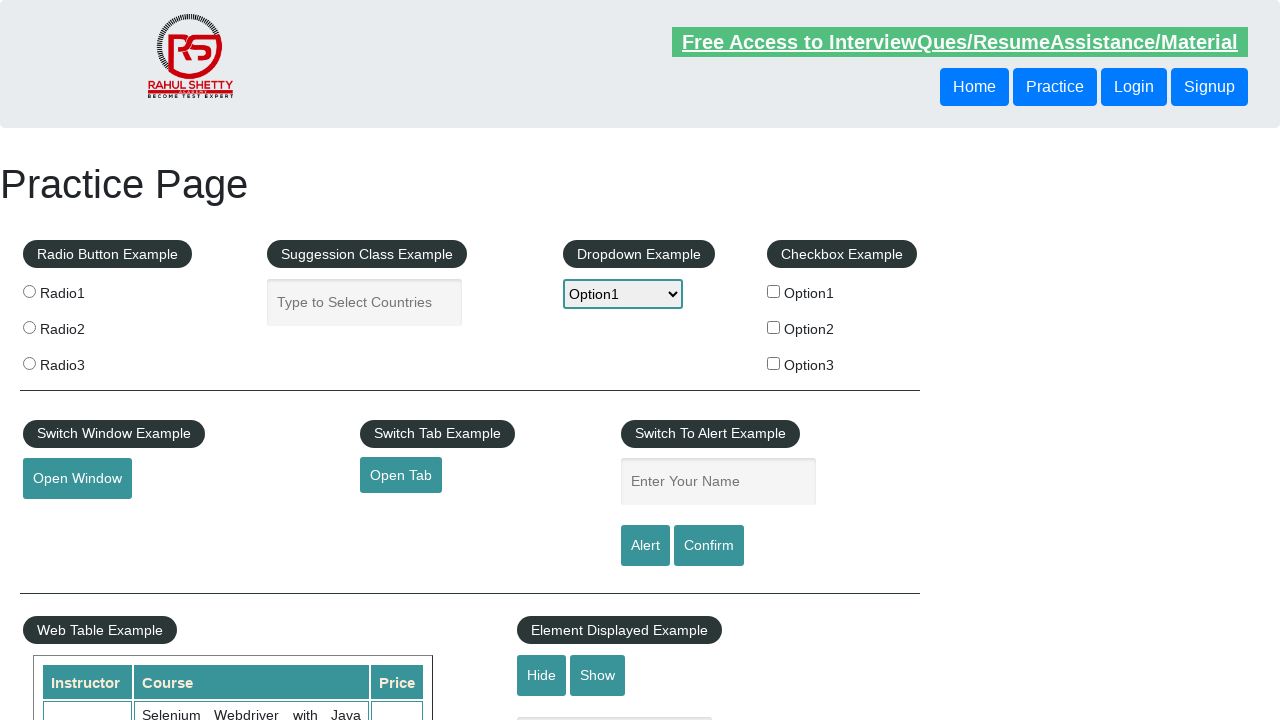

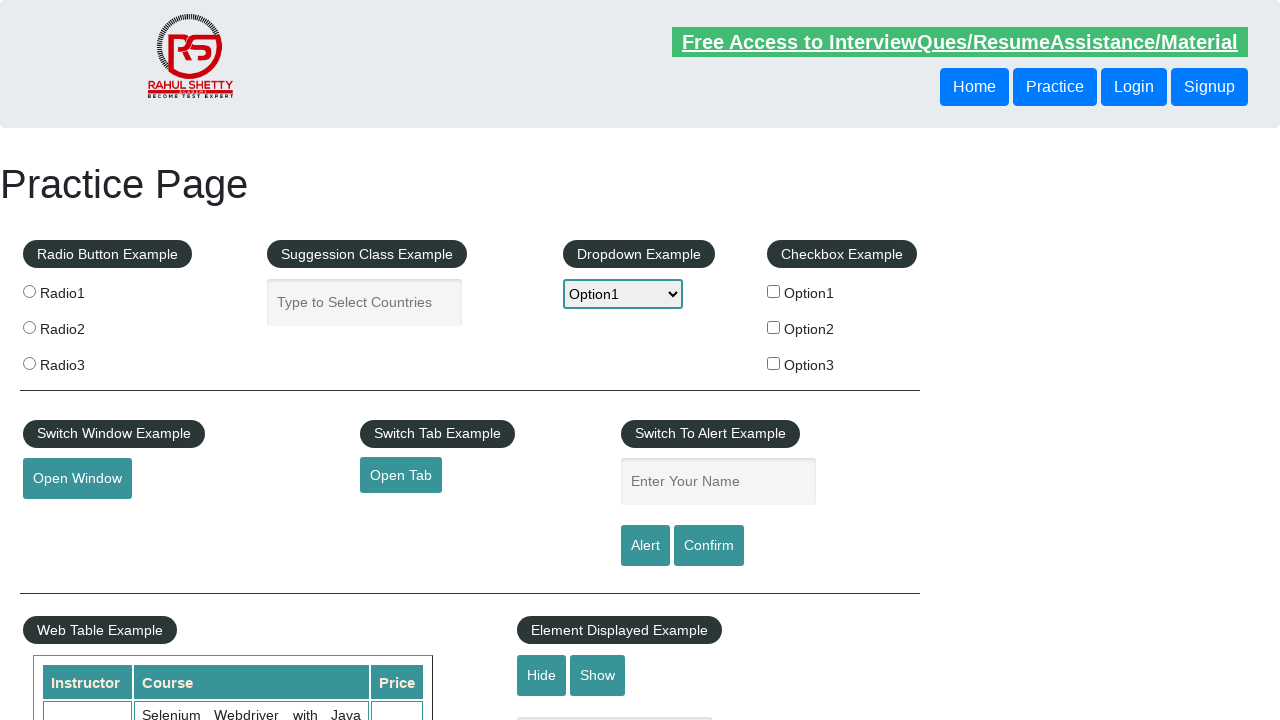